Tests checkbox functionality by clicking the first checkbox to select it

Starting URL: https://the-internet.herokuapp.com/checkboxes

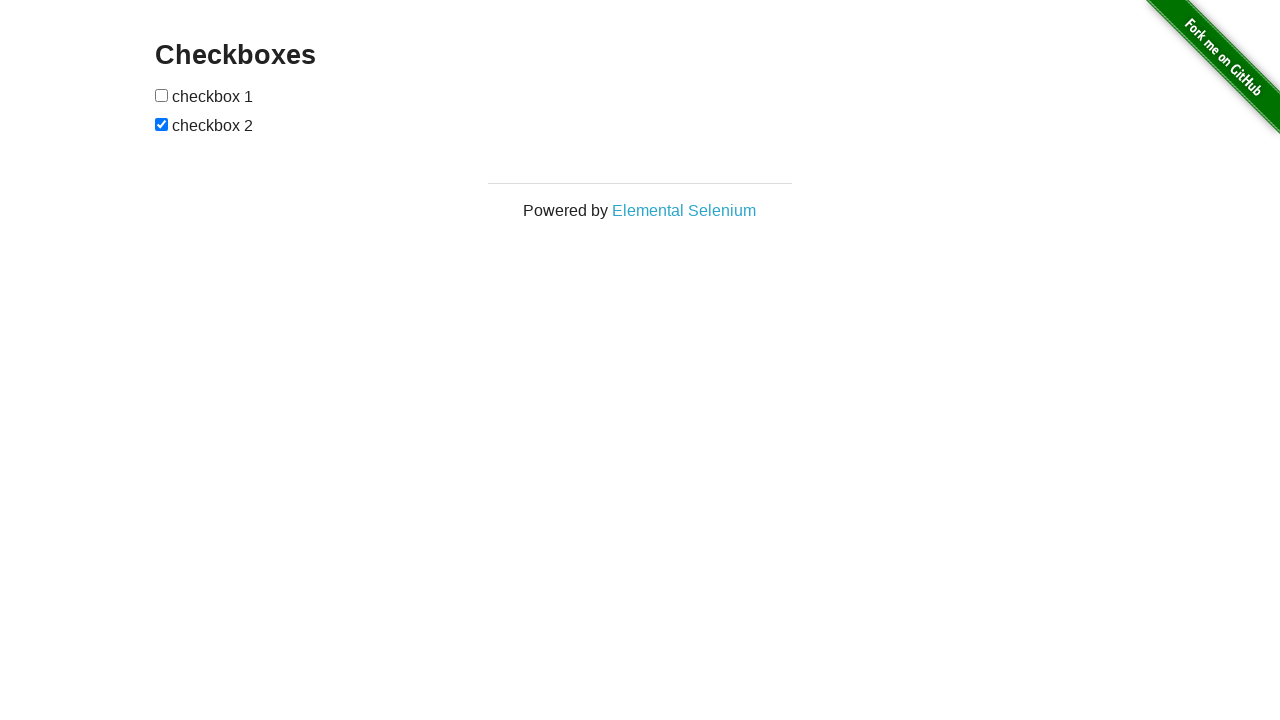

Navigated to checkbox test page
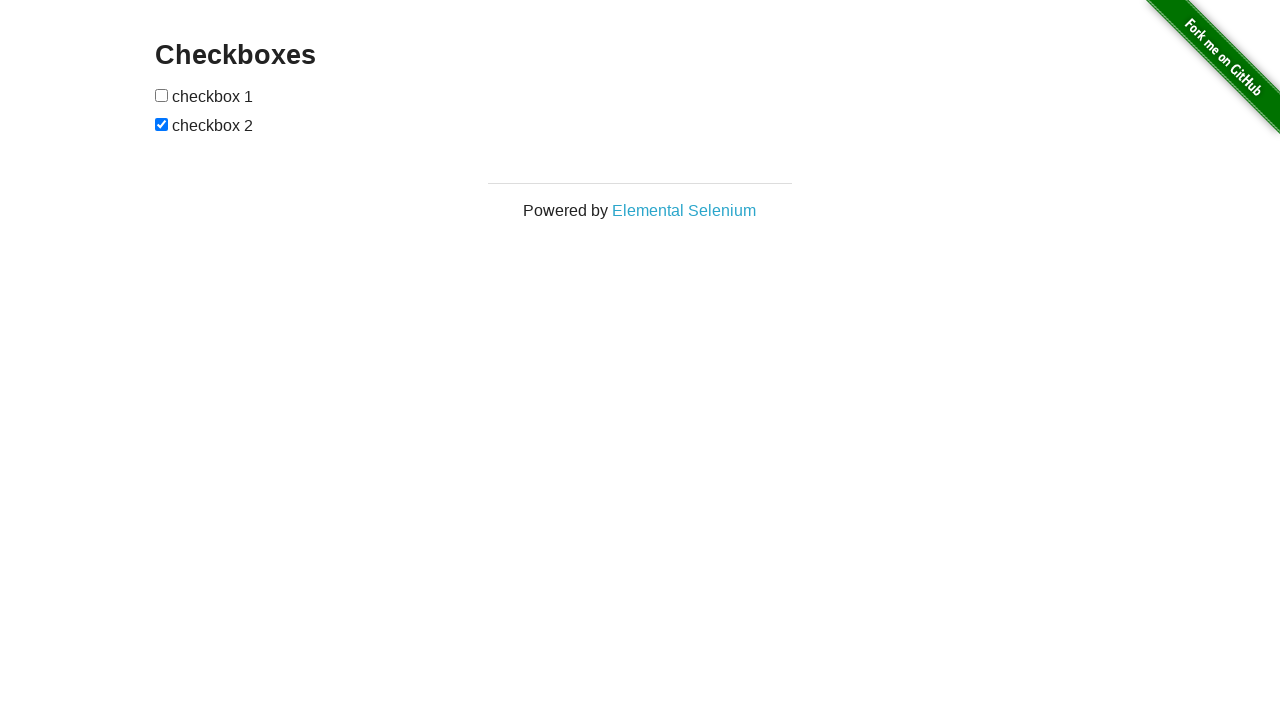

Clicked the first checkbox to select it at (162, 95) on input[type='checkbox']:first-of-type
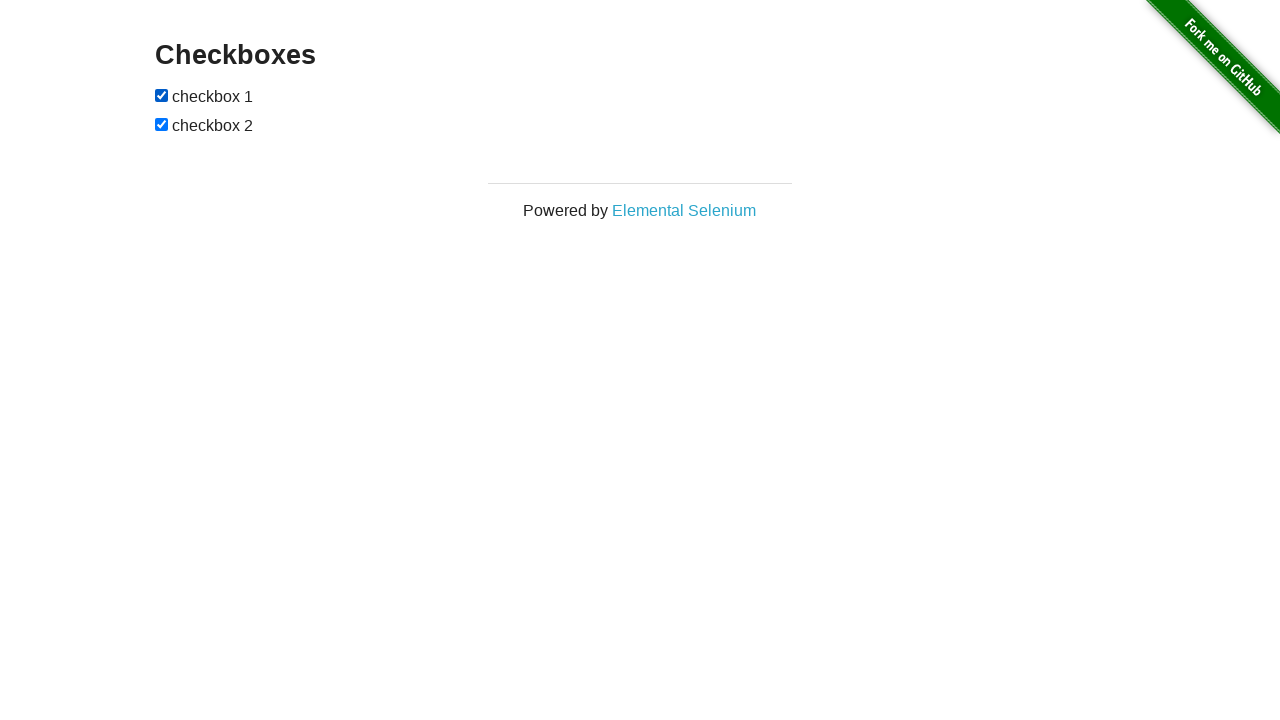

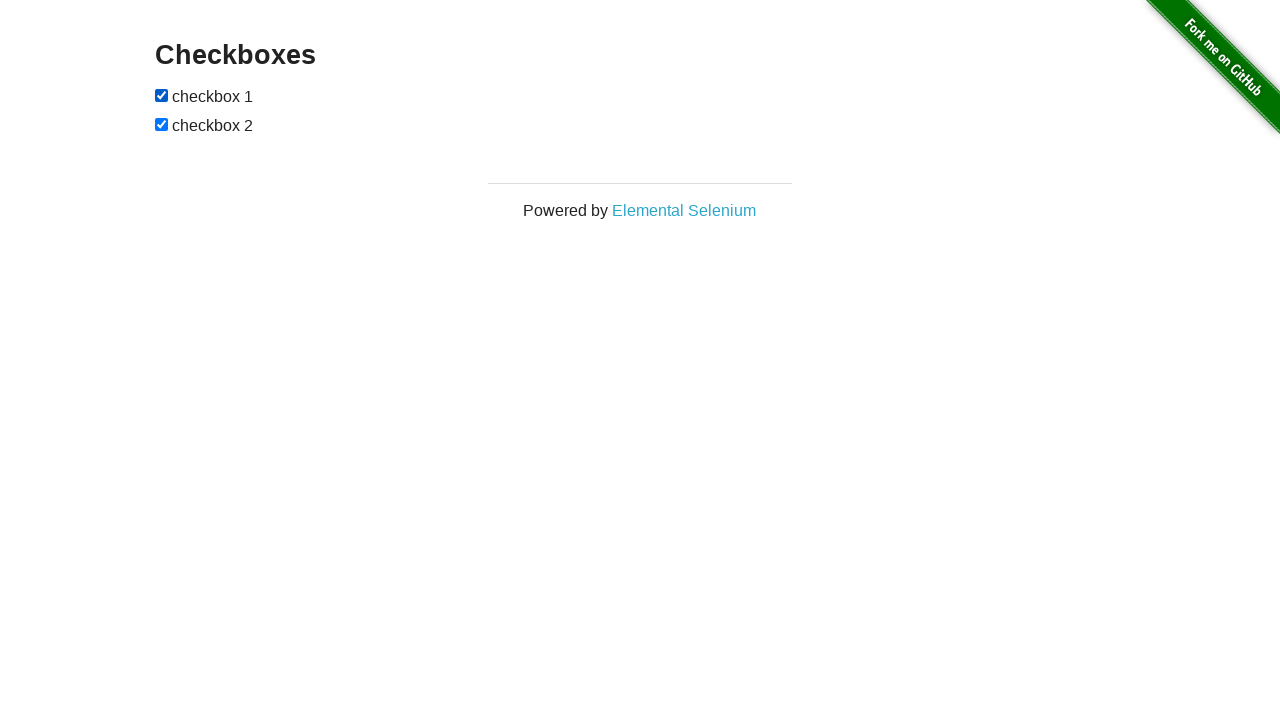